Tests browser tab functionality by clicking a button to open a new tab, switching to it, verifying the content, and returning to the original tab

Starting URL: https://demoqa.com/browser-windows

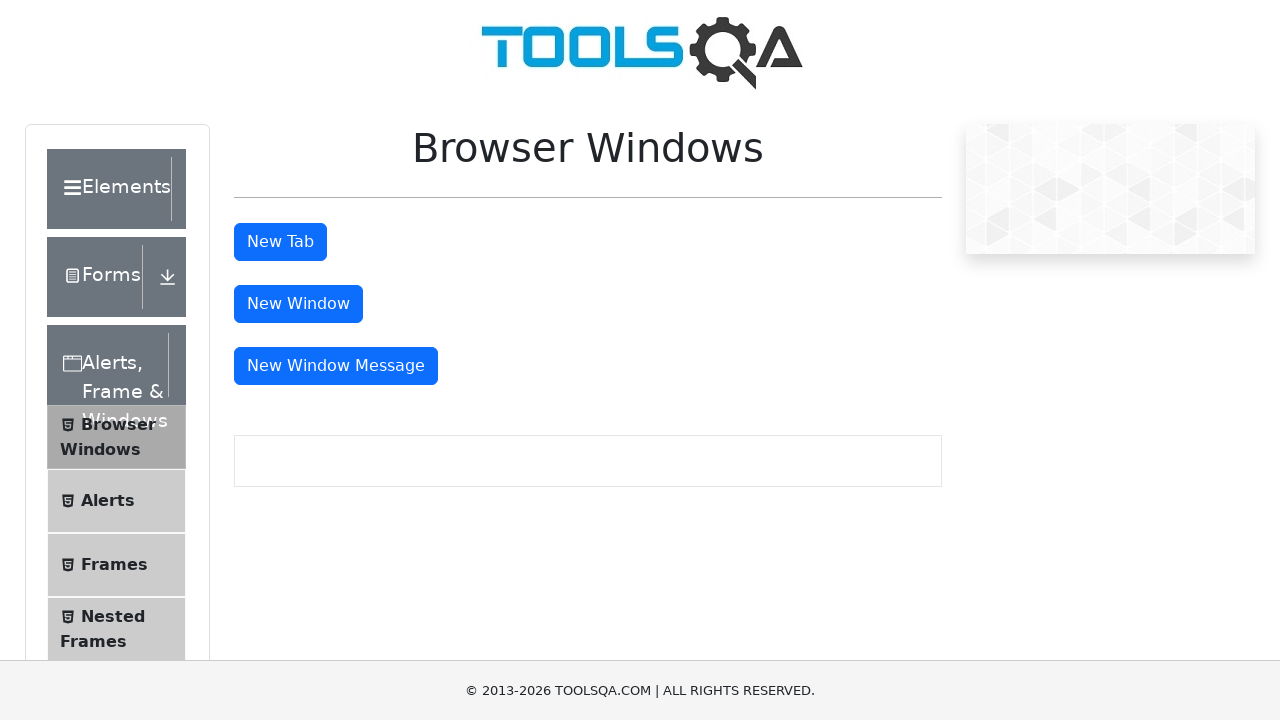

Clicked button to open a new tab at (280, 242) on #tabButton
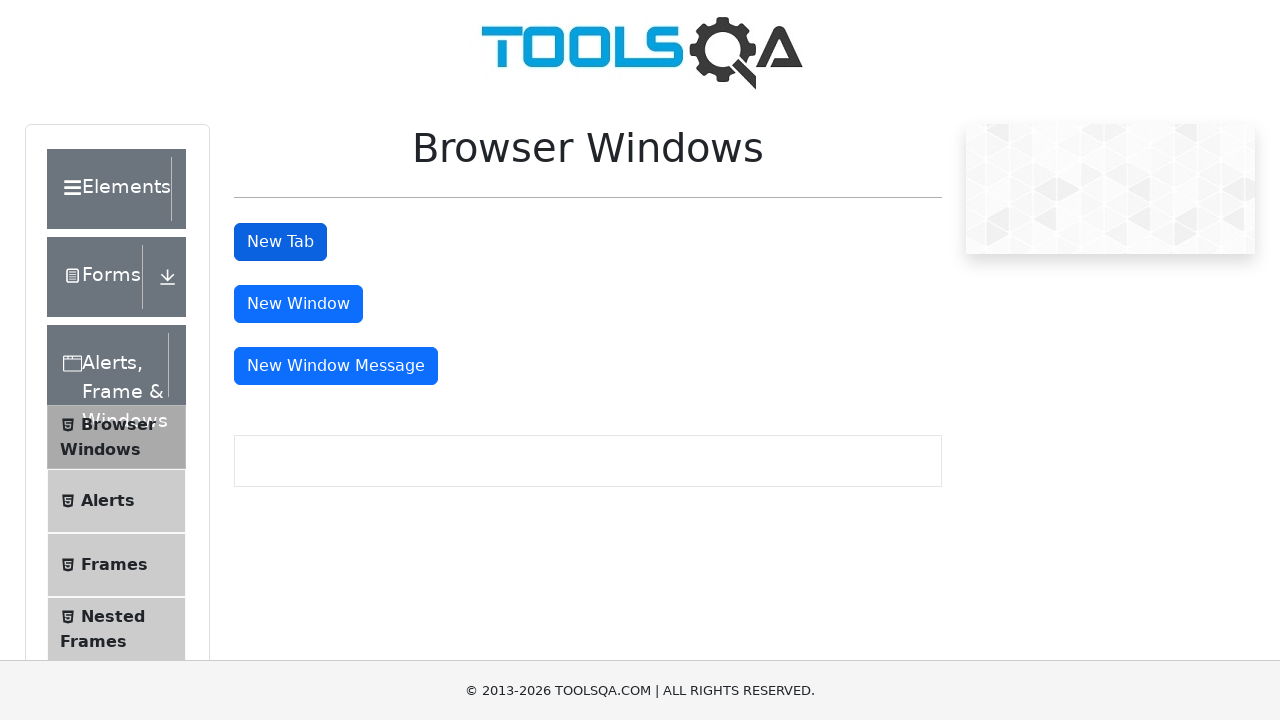

Waited for new tab to open
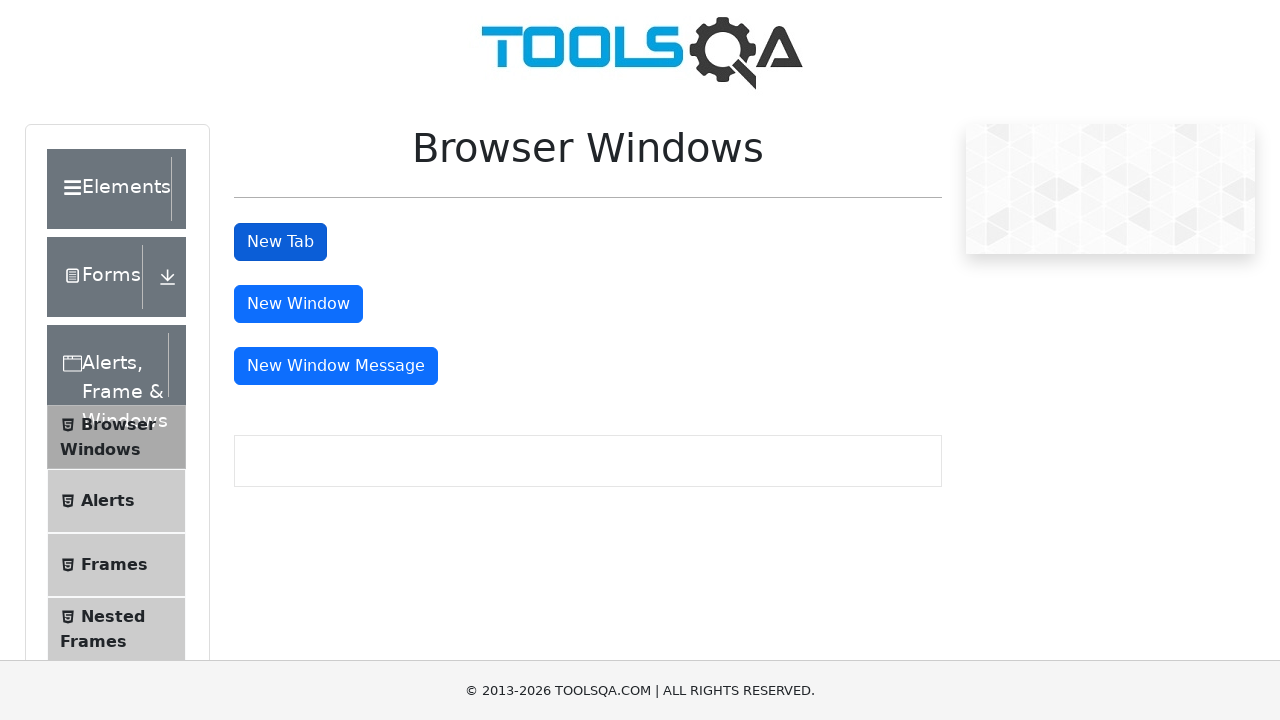

Retrieved all open pages/tabs from context
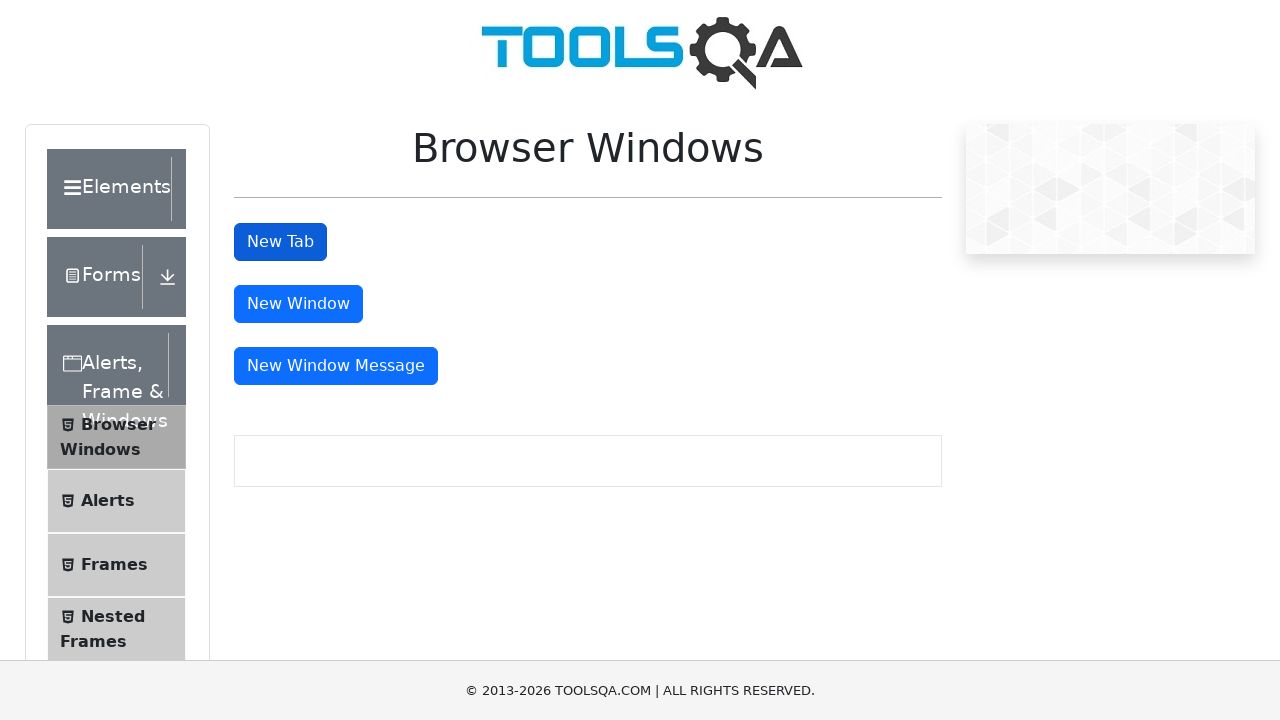

Switched to the newly opened tab
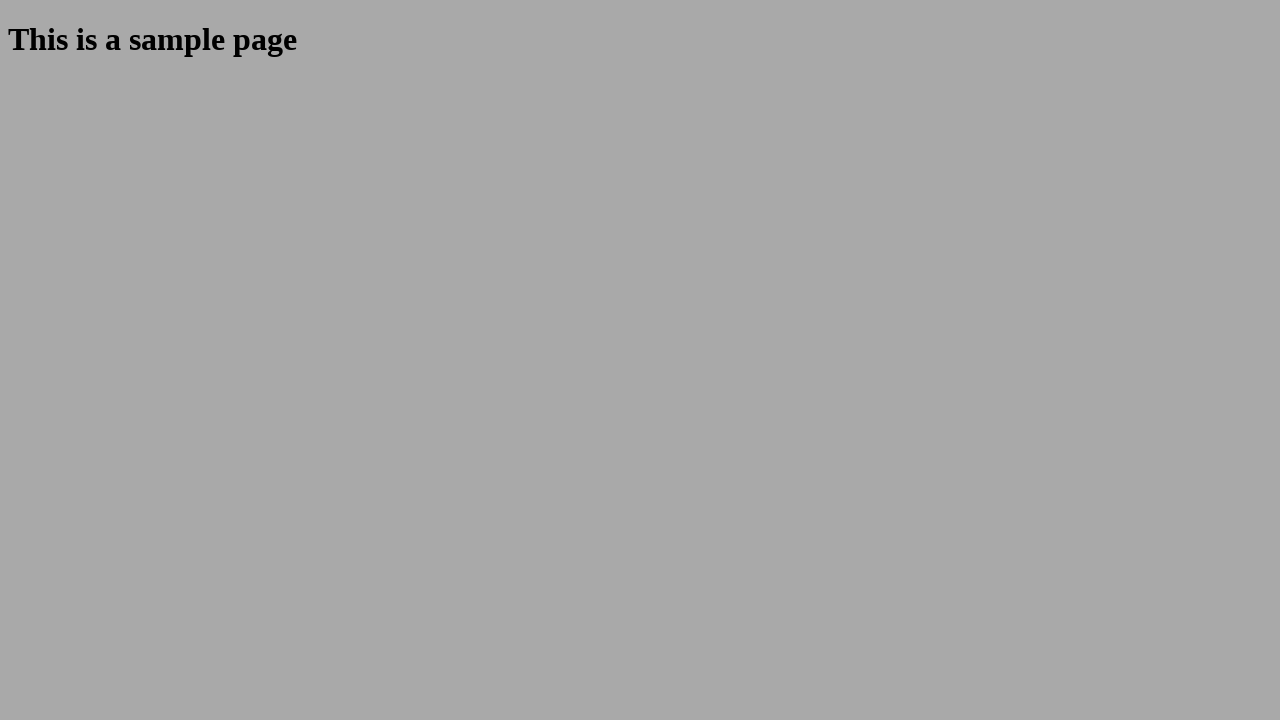

Waited for body element to load in new tab
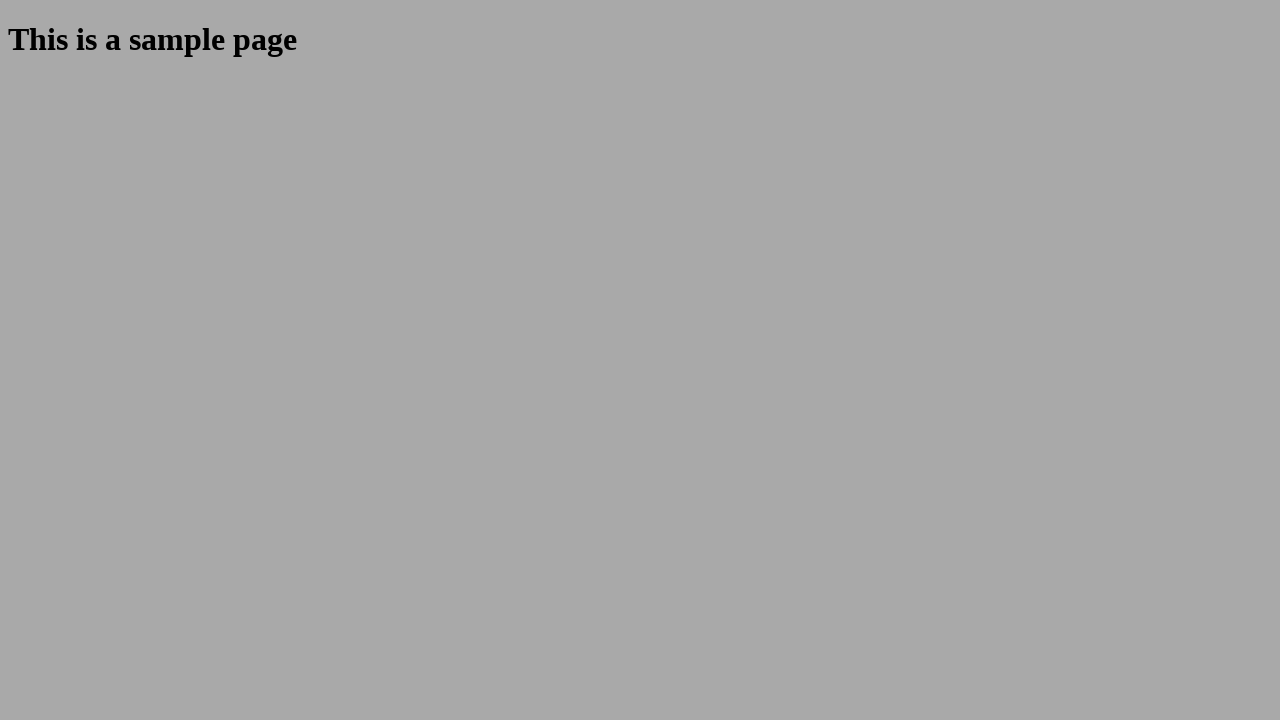

Retrieved text content from new tab body
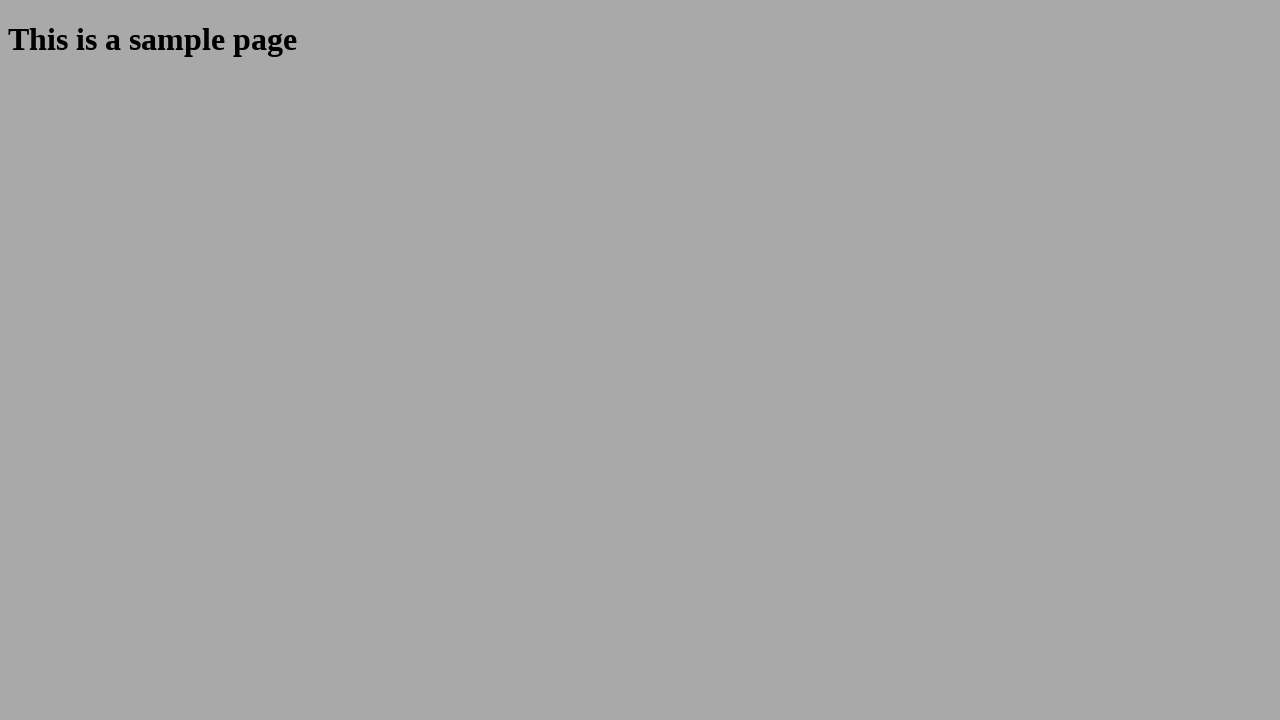

Closed the new tab
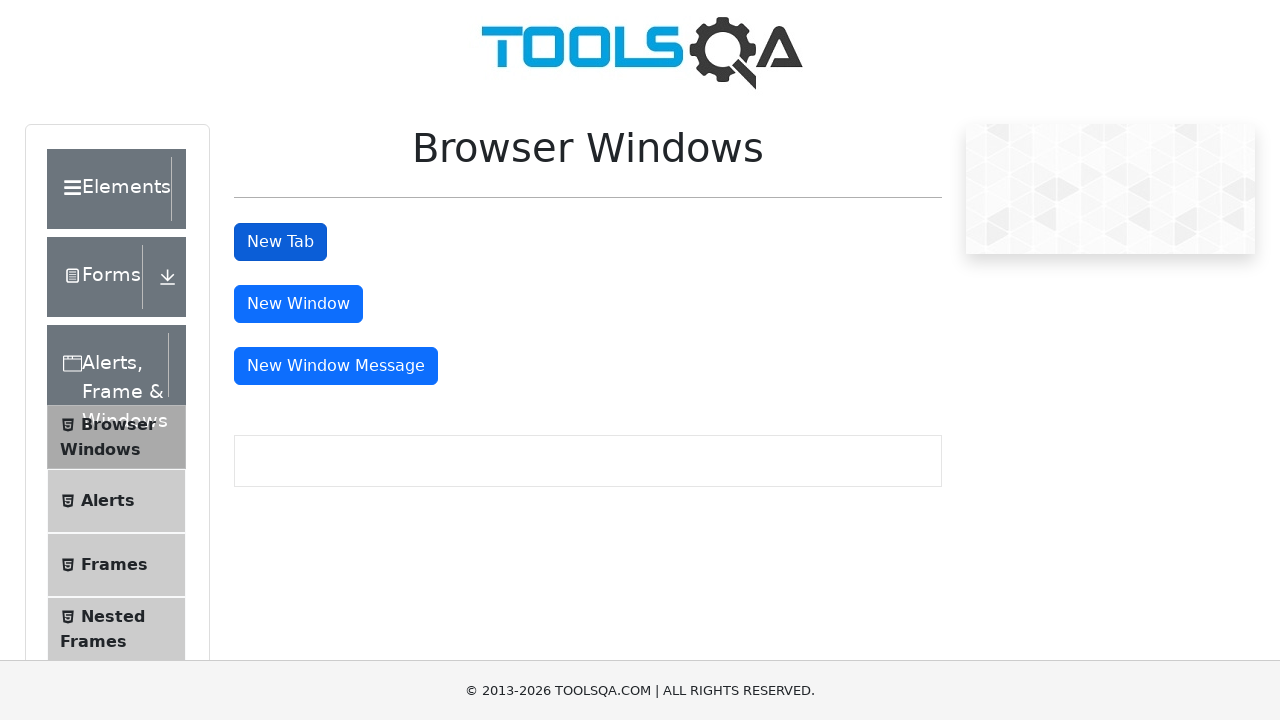

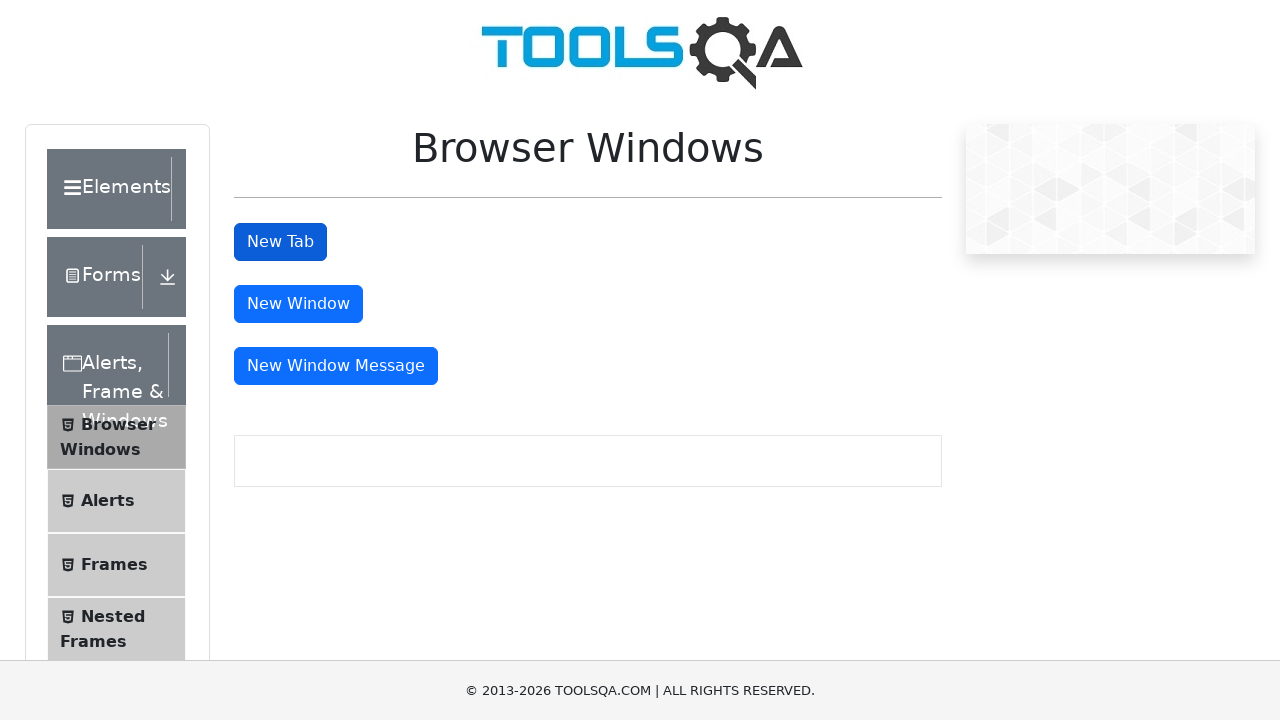